Tests the toggle hide/show functionality by verifying an element is visible, clicking a toggle button, and verifying the element becomes hidden

Starting URL: https://www.w3schools.com/howto/howto_js_toggle_hide_show.asp

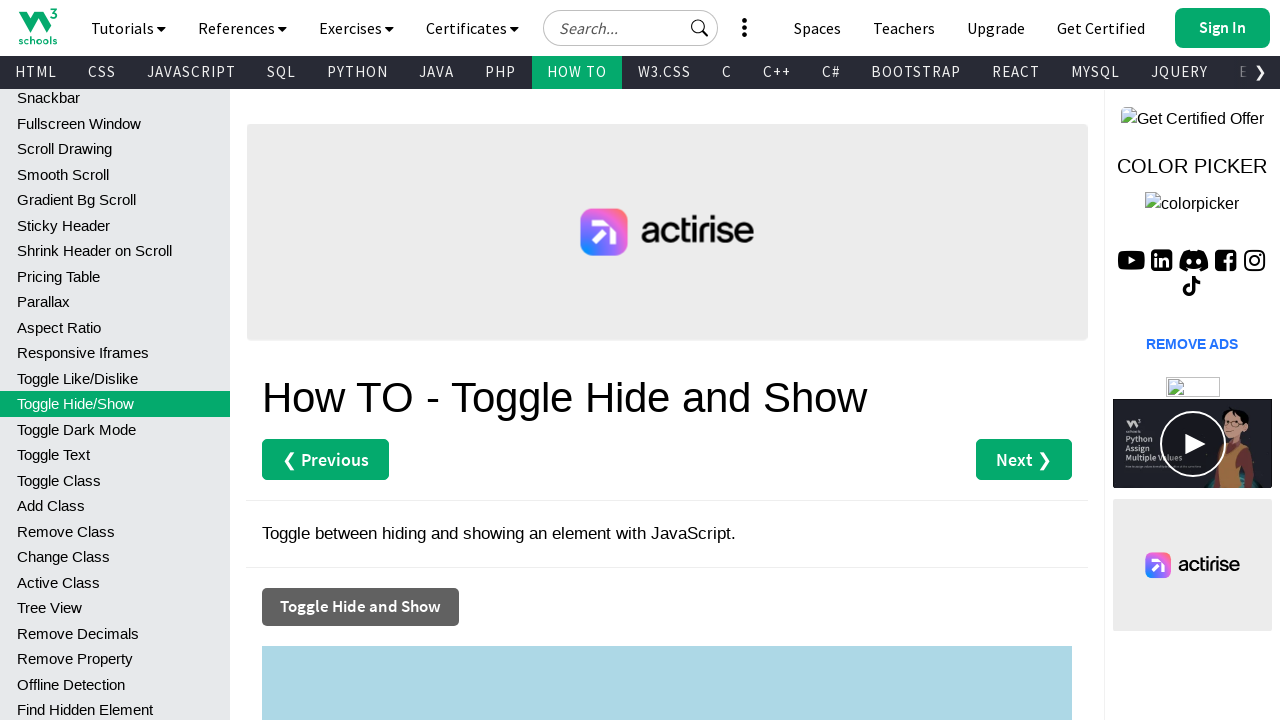

Navigated to W3Schools toggle hide/show example page
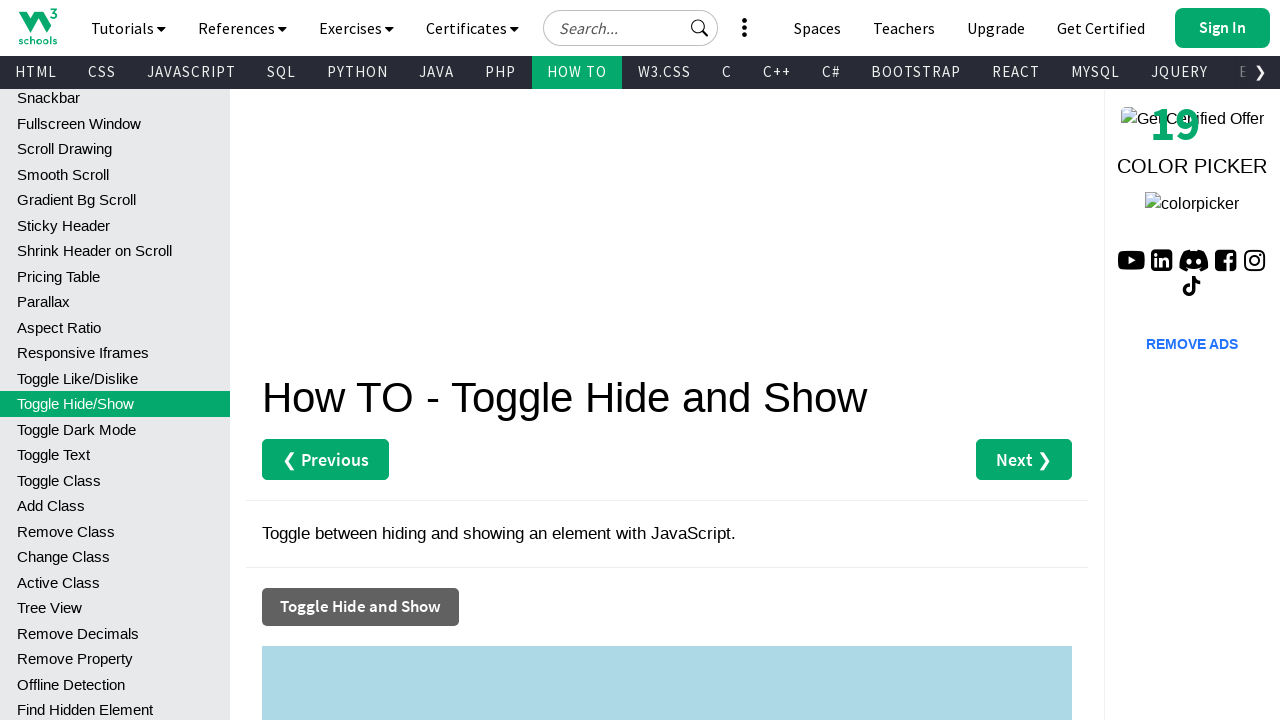

Located the #myDIV element
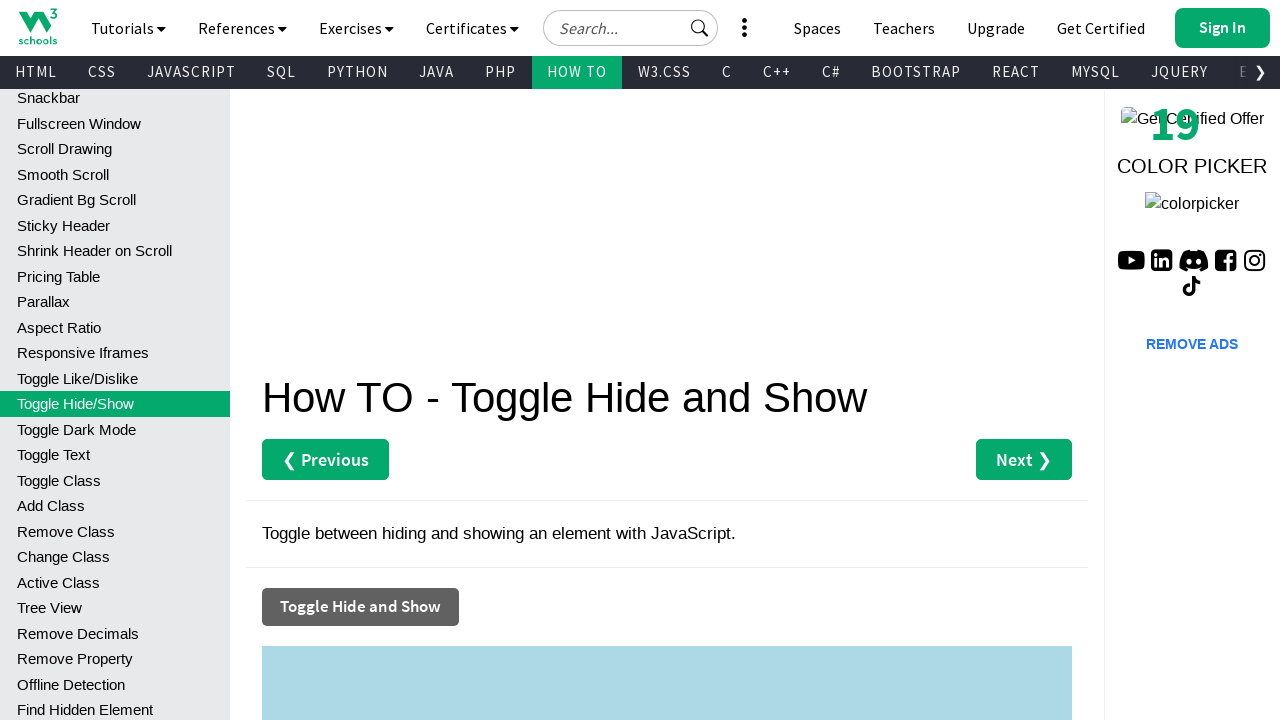

Verified #myDIV element is visible
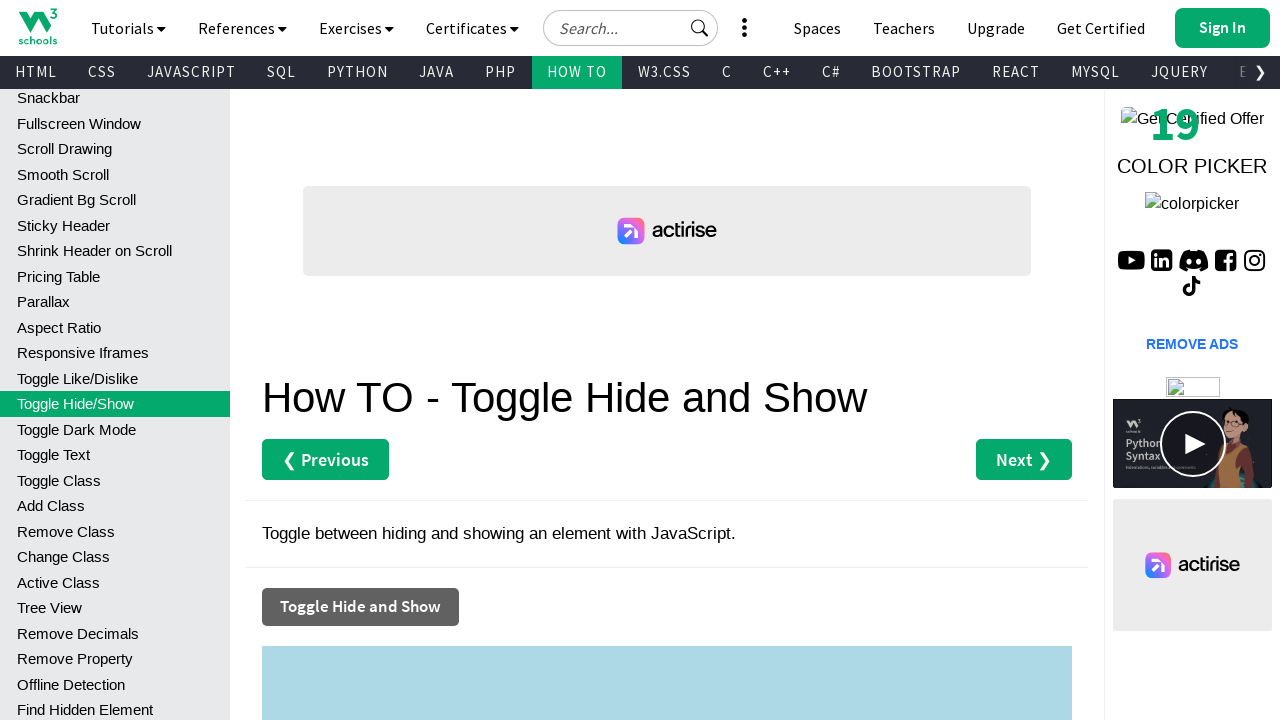

Clicked the 'Toggle Hide and Show' button at (360, 607) on button:has-text('Toggle Hide and Show')
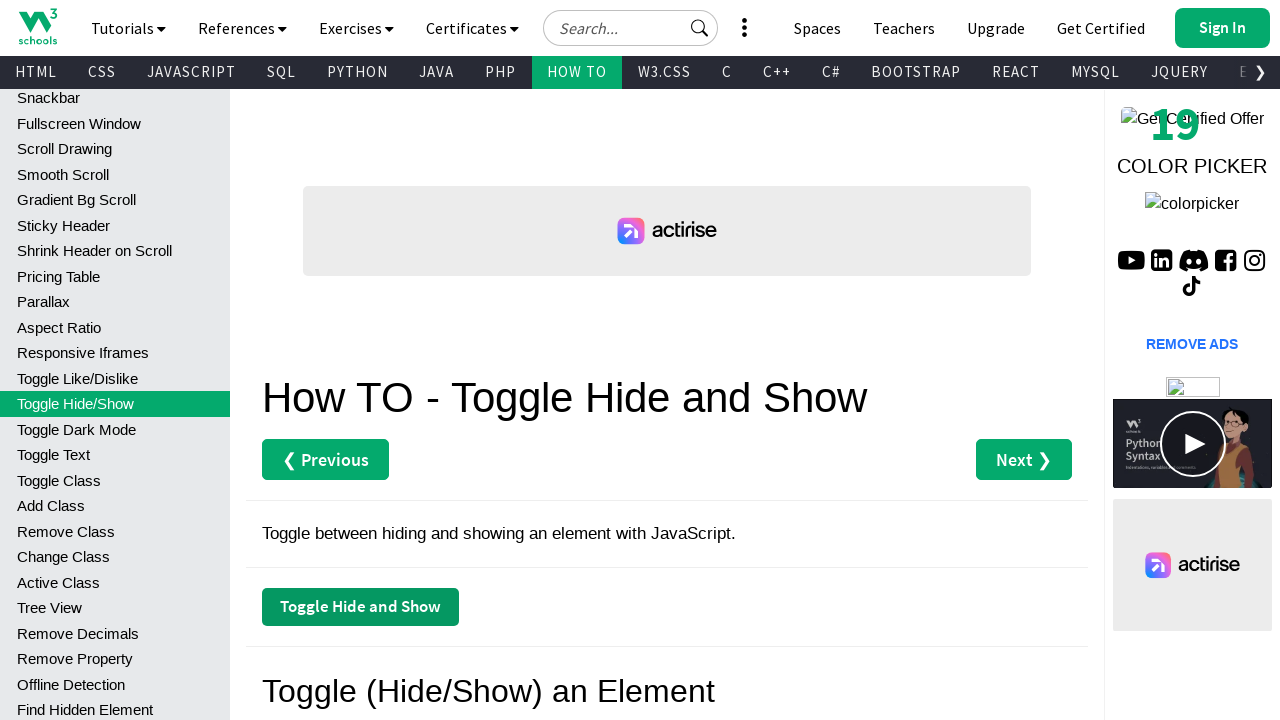

Verified #myDIV element is now hidden after toggle
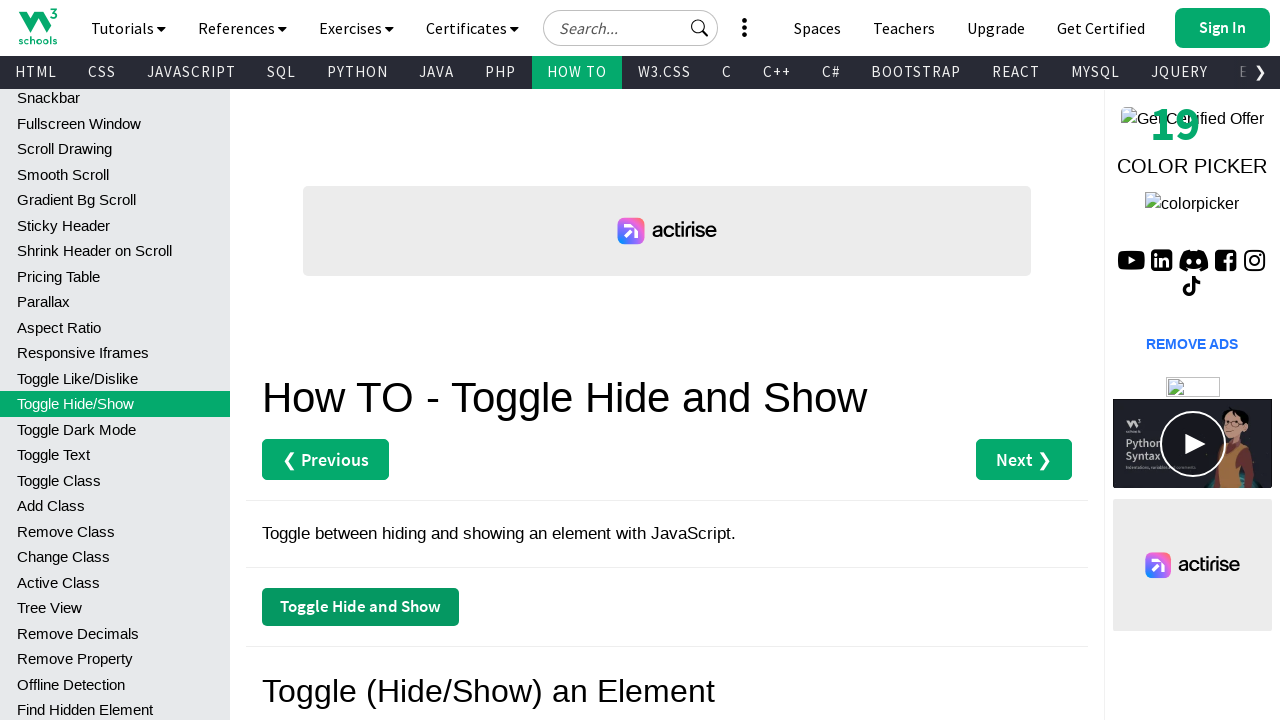

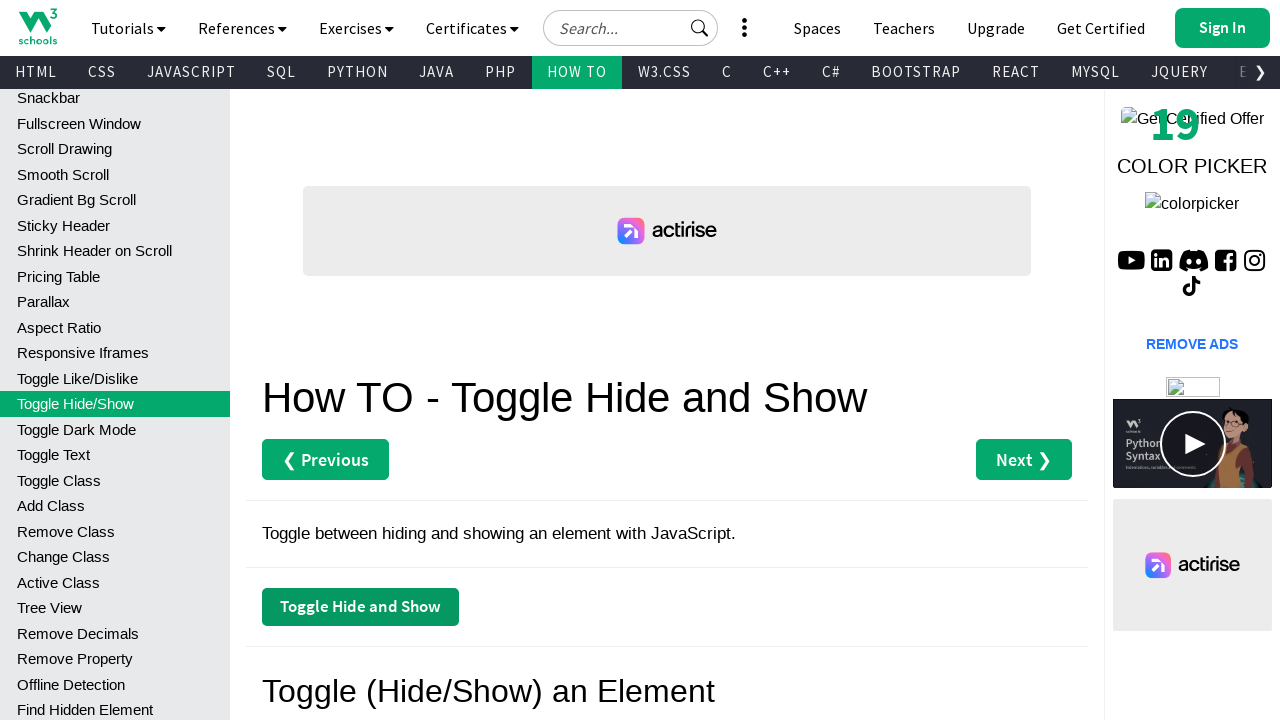